Navigates to a demo webtable page, scrolls to the table section, and verifies that company data elements are present

Starting URL: https://www.techlistic.com/2017/02/automate-demo-web-table-with-selenium.html

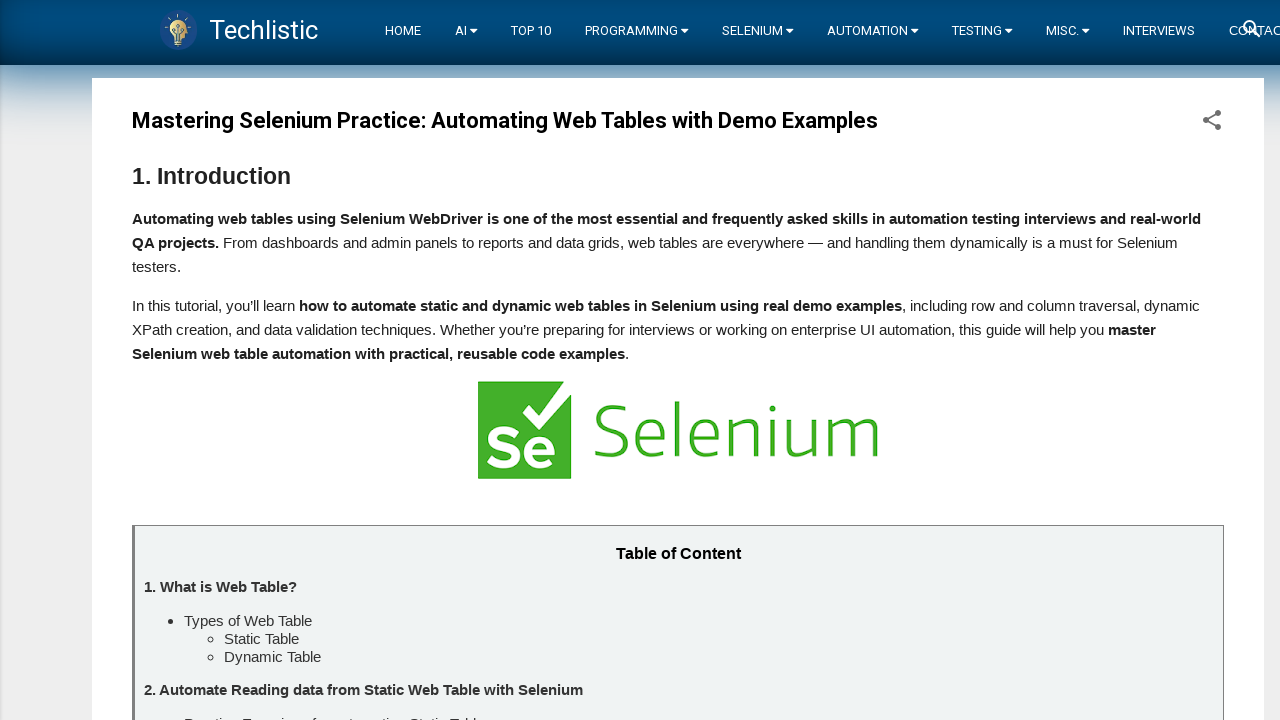

Navigated to demo webtable page
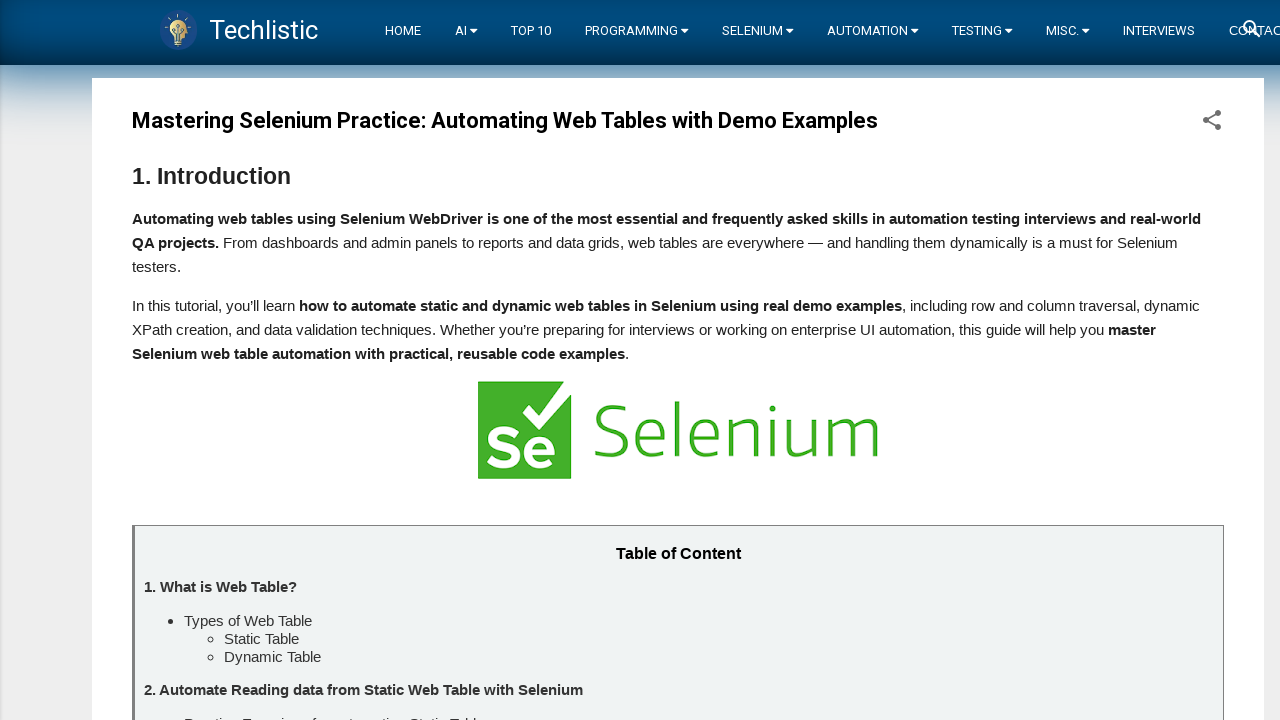

Scrolled to Demo Webtable 2 section
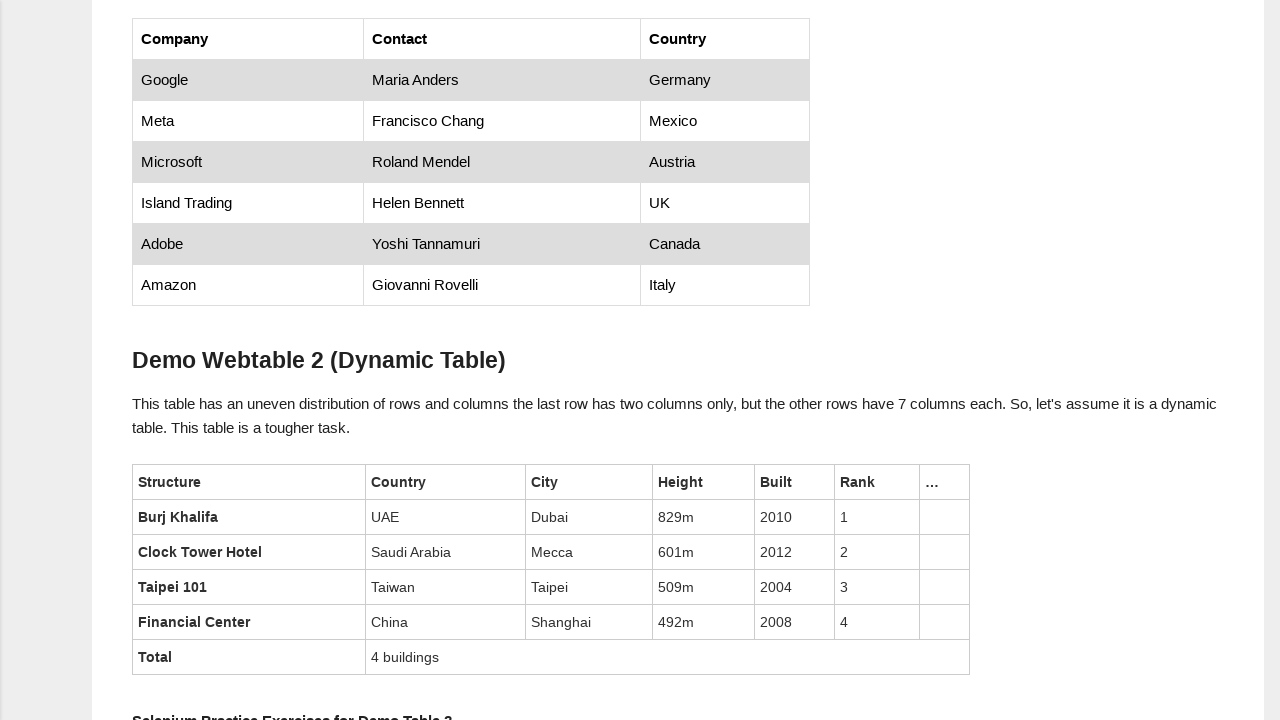

Customers table became visible
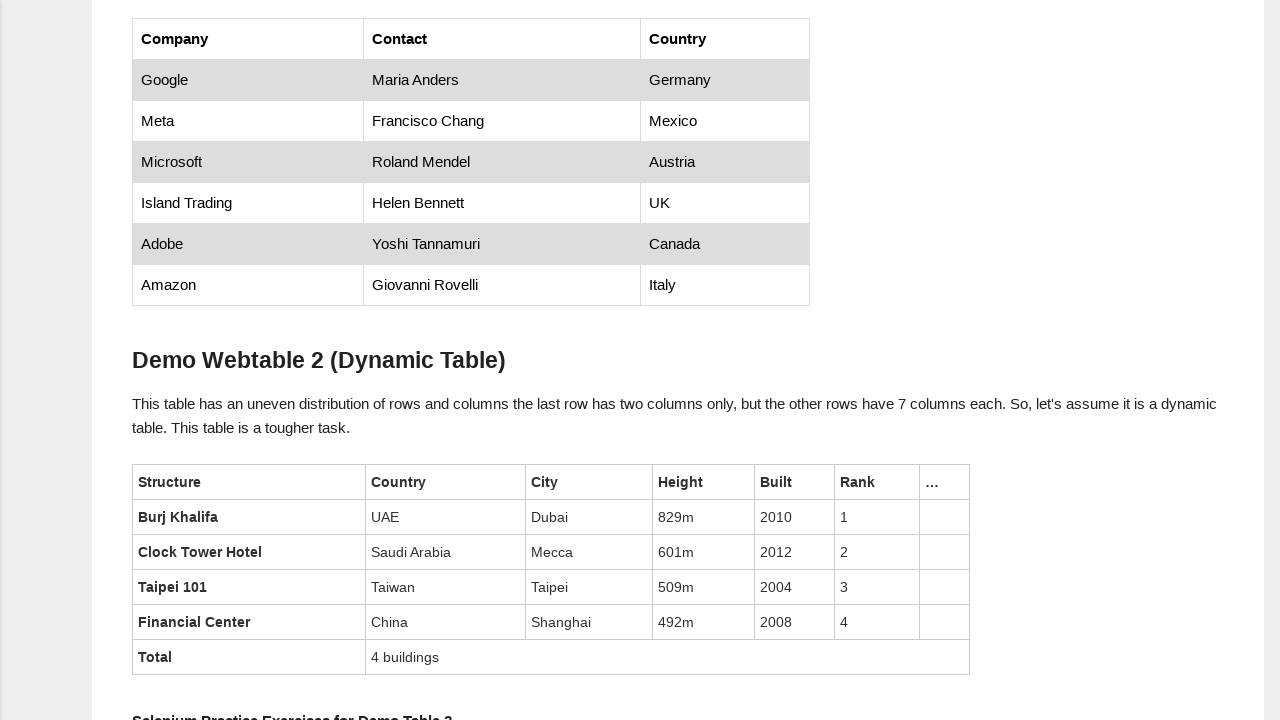

Verified first column company data element is present
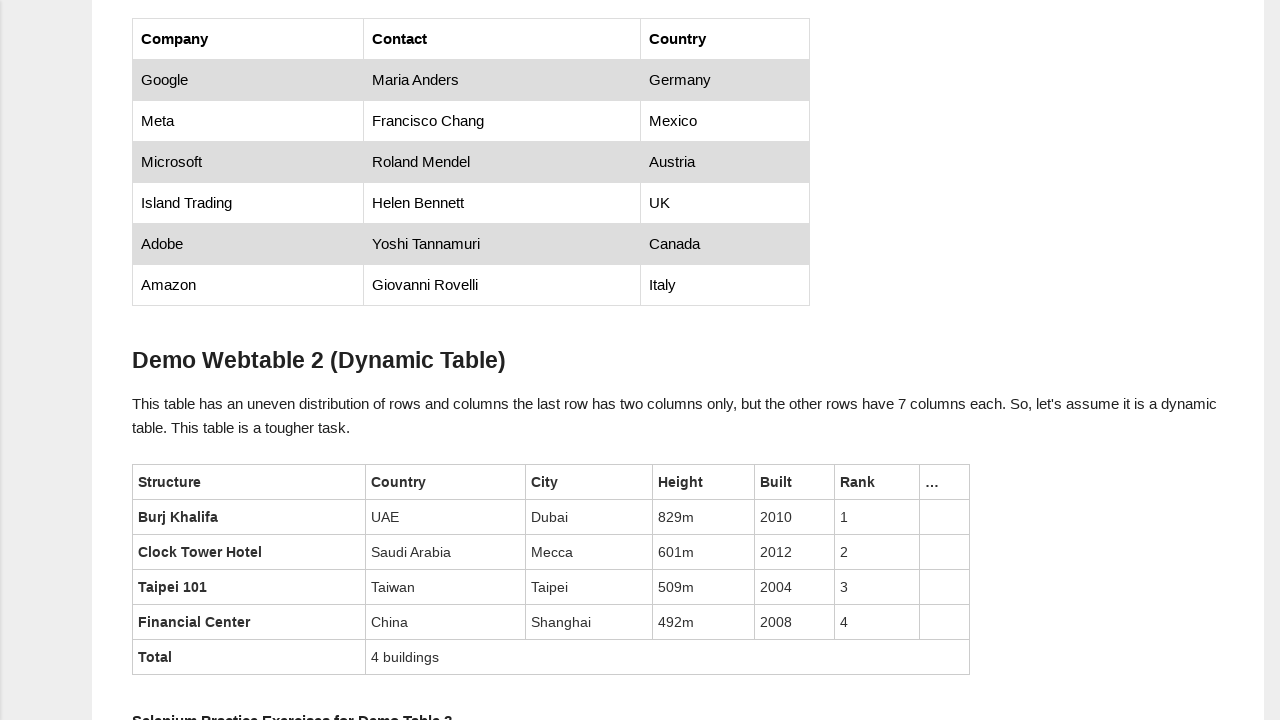

Verified second column company data element is present
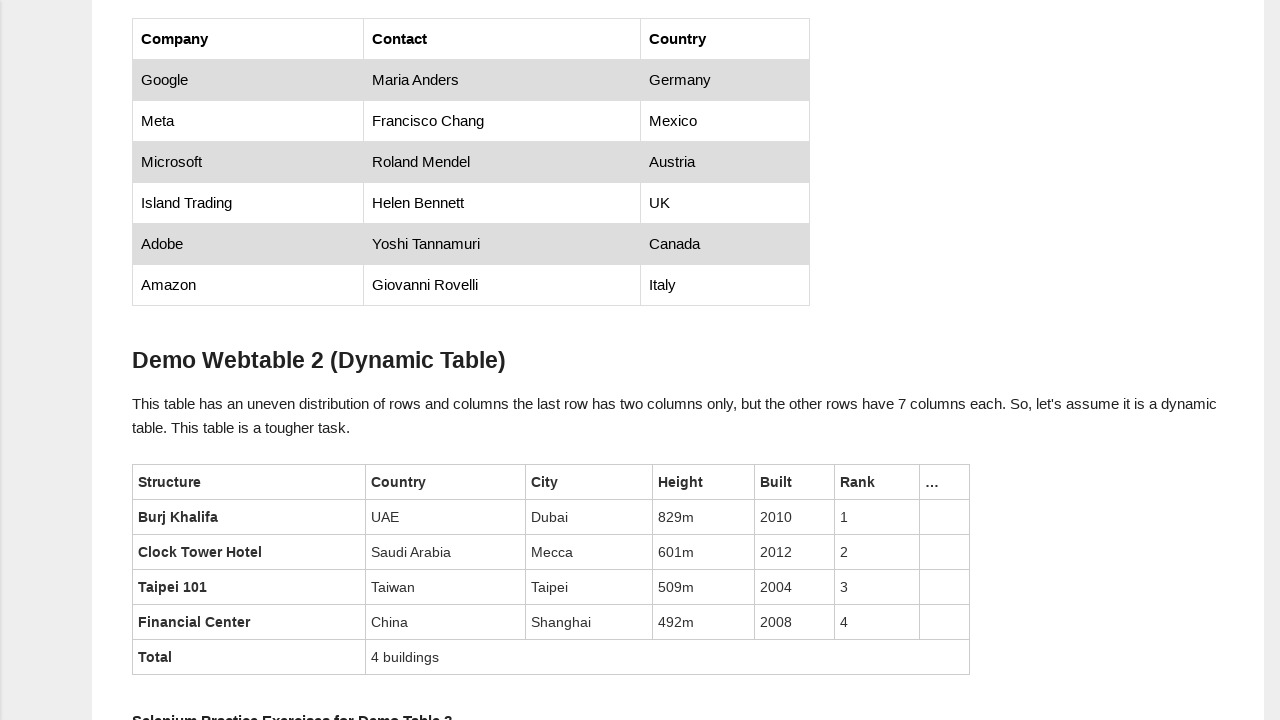

Verified third column company data element is present
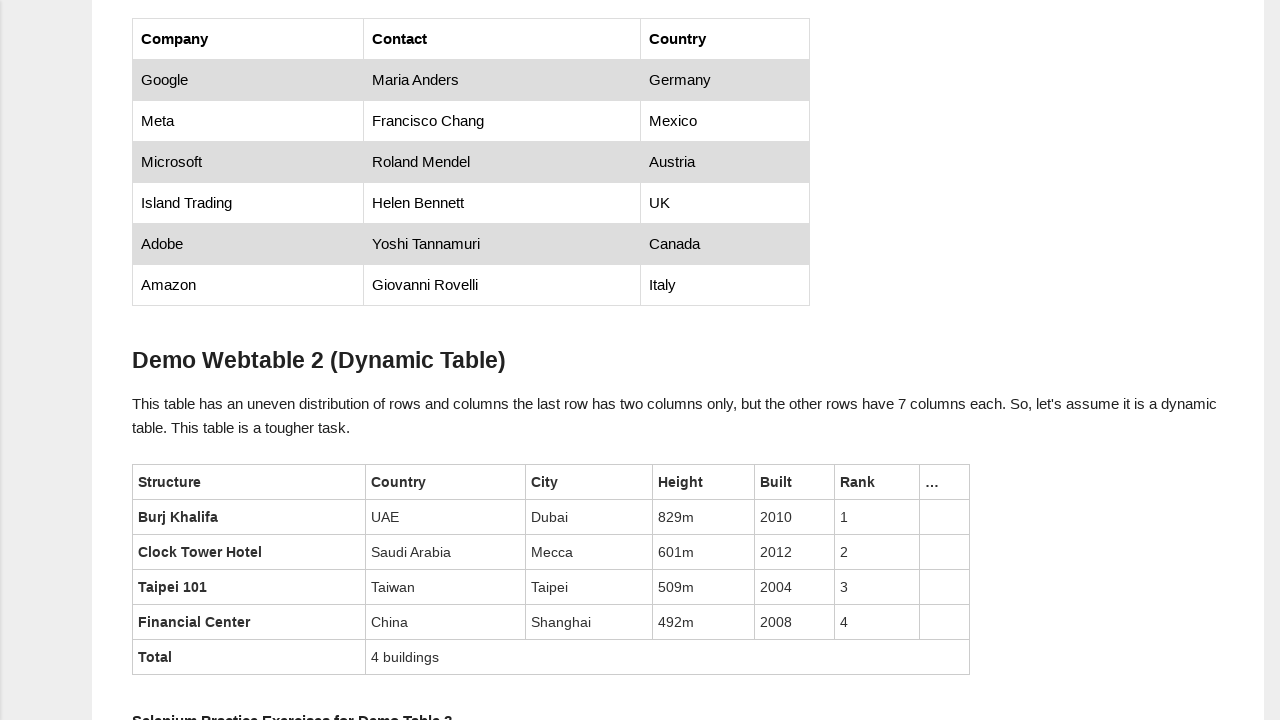

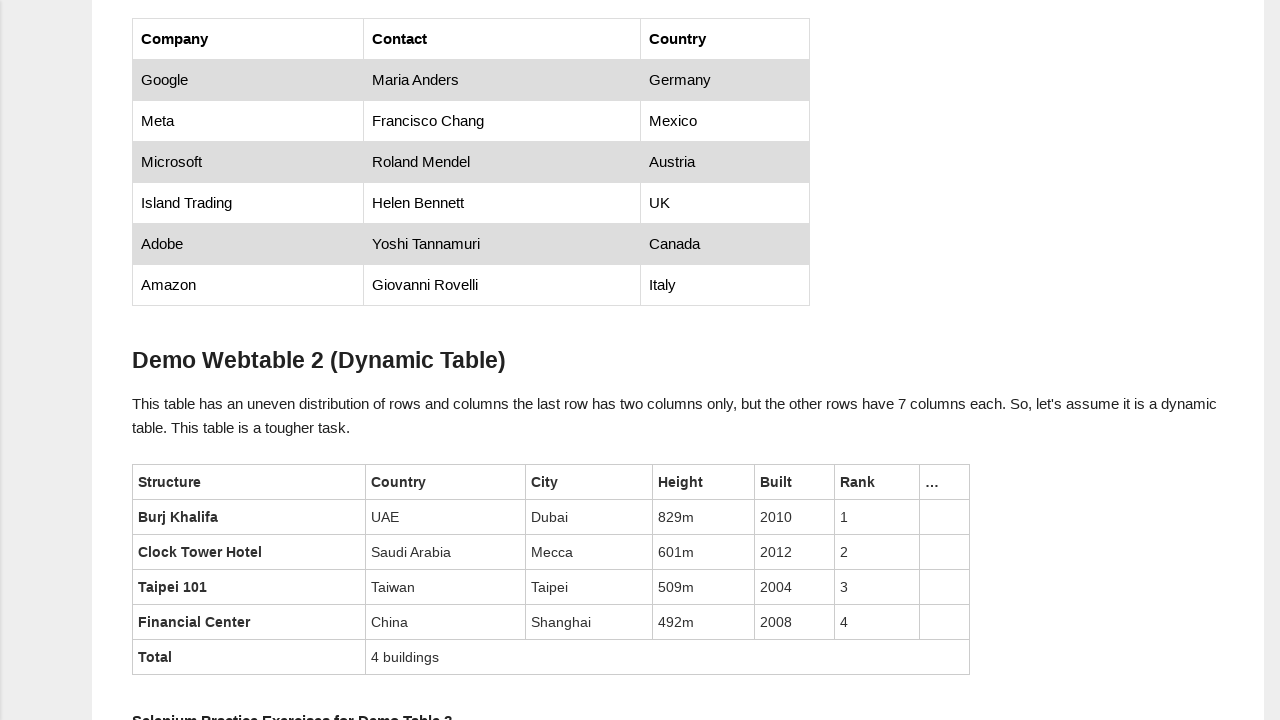